Tests dropdown selection functionality by selecting an option from a dropdown menu

Starting URL: https://the-internet.herokuapp.com/dropdown

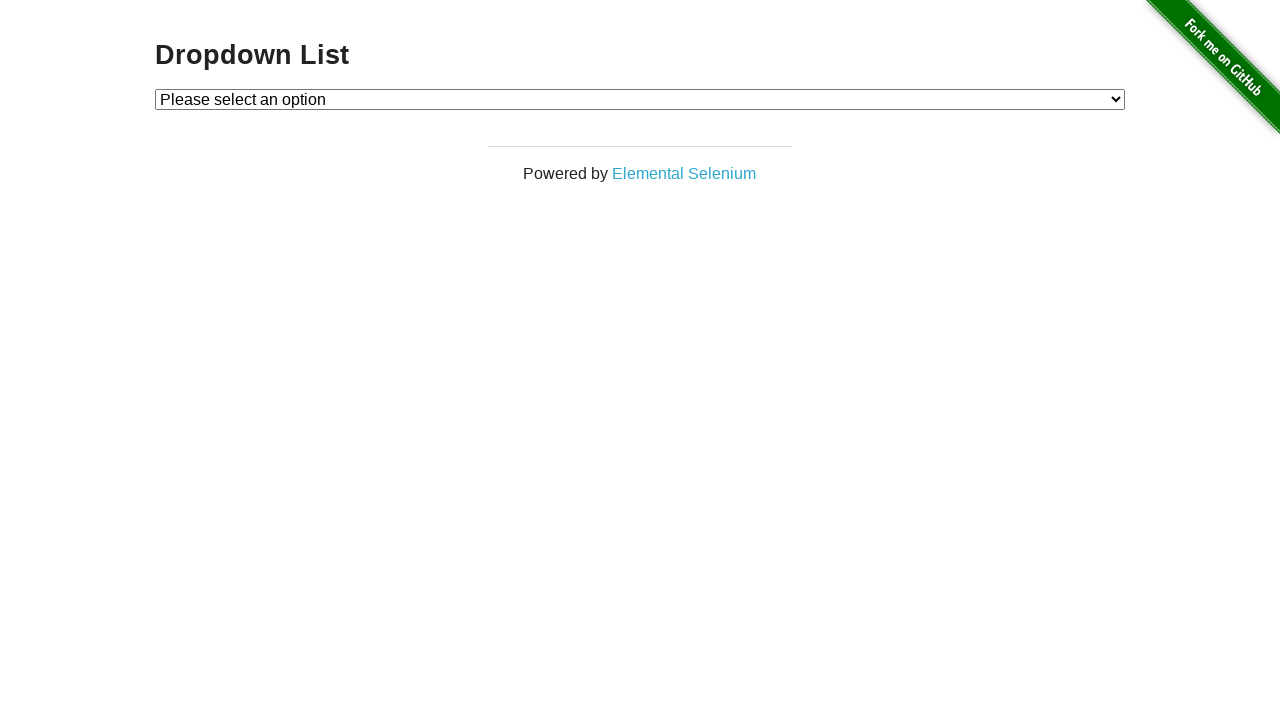

Navigated to dropdown test page
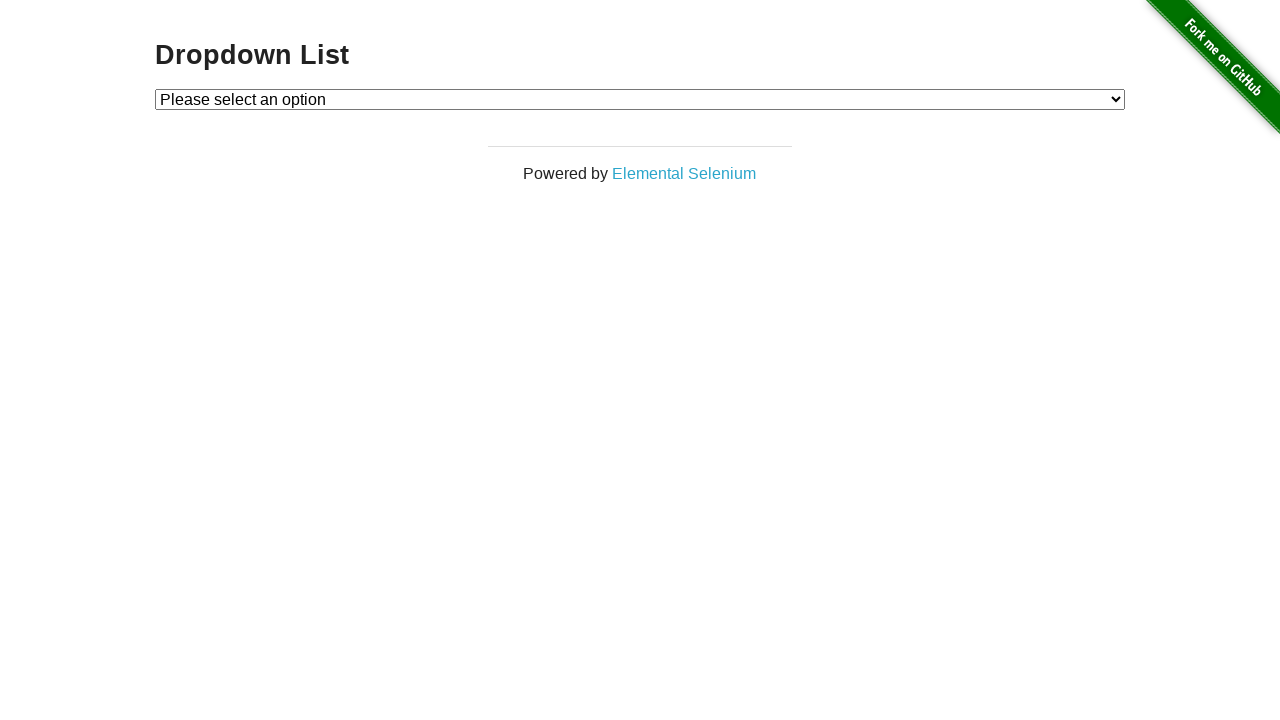

Selected Option 2 from the dropdown menu on #dropdown
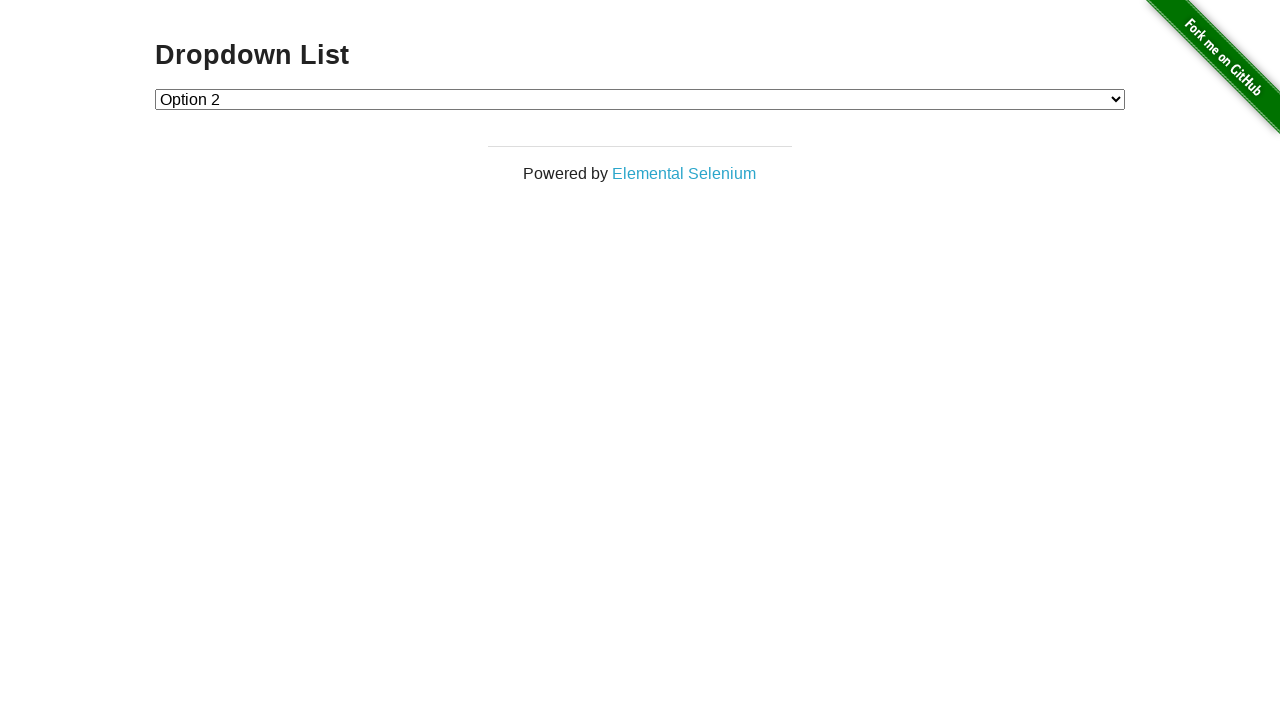

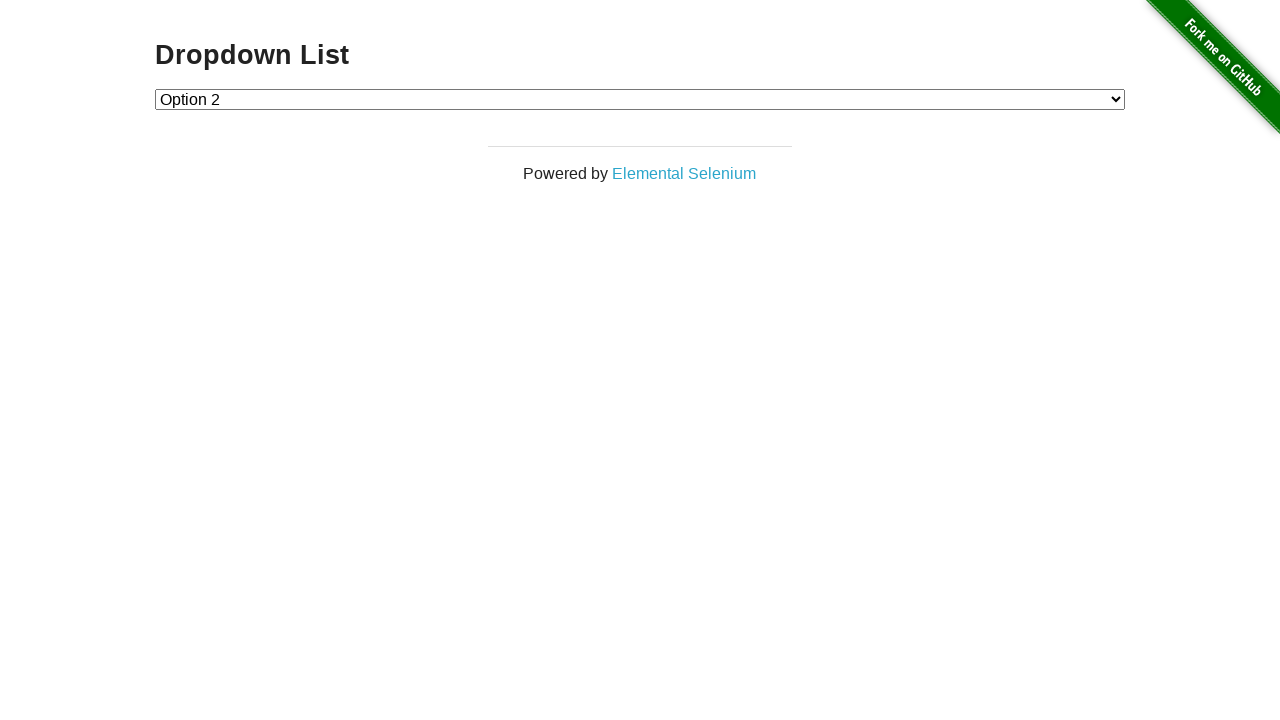